Tests timeout handling by triggering an AJAX request and clicking the success button after it loads.

Starting URL: http://uitestingplayground.com/ajax/

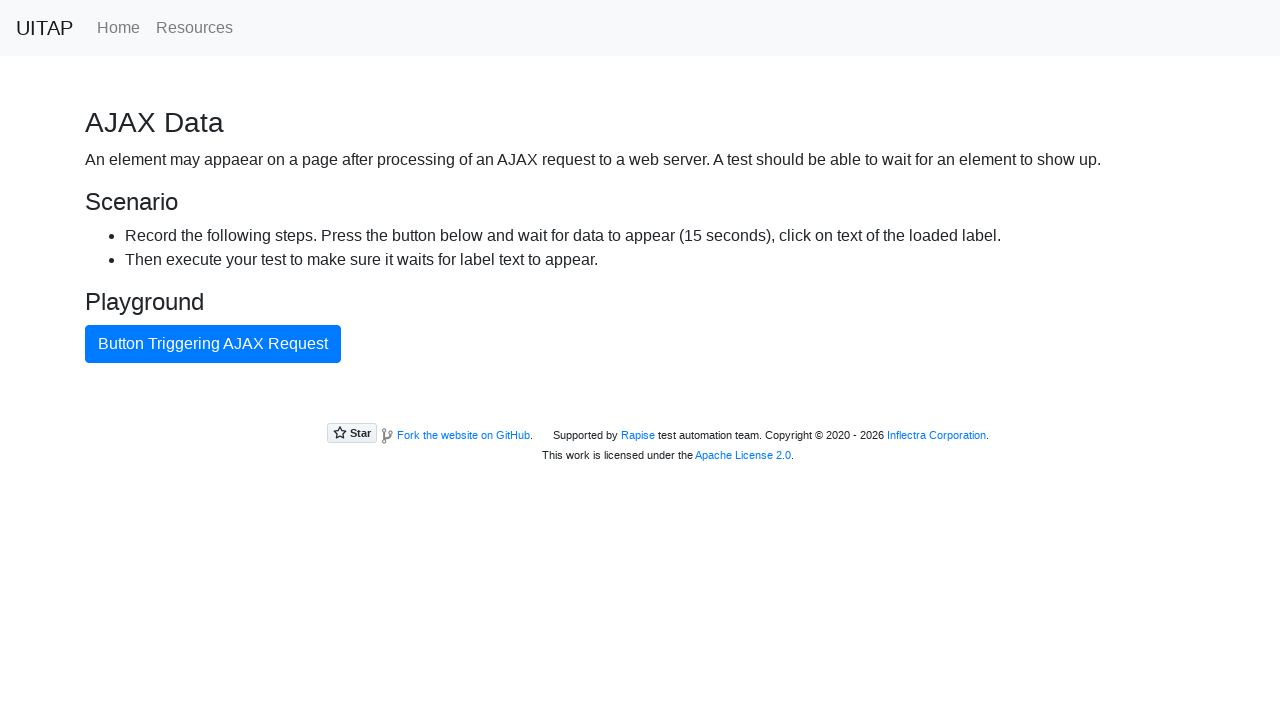

Clicked button to trigger AJAX request at (213, 344) on internal:text="Button Triggering AJAX Request"i
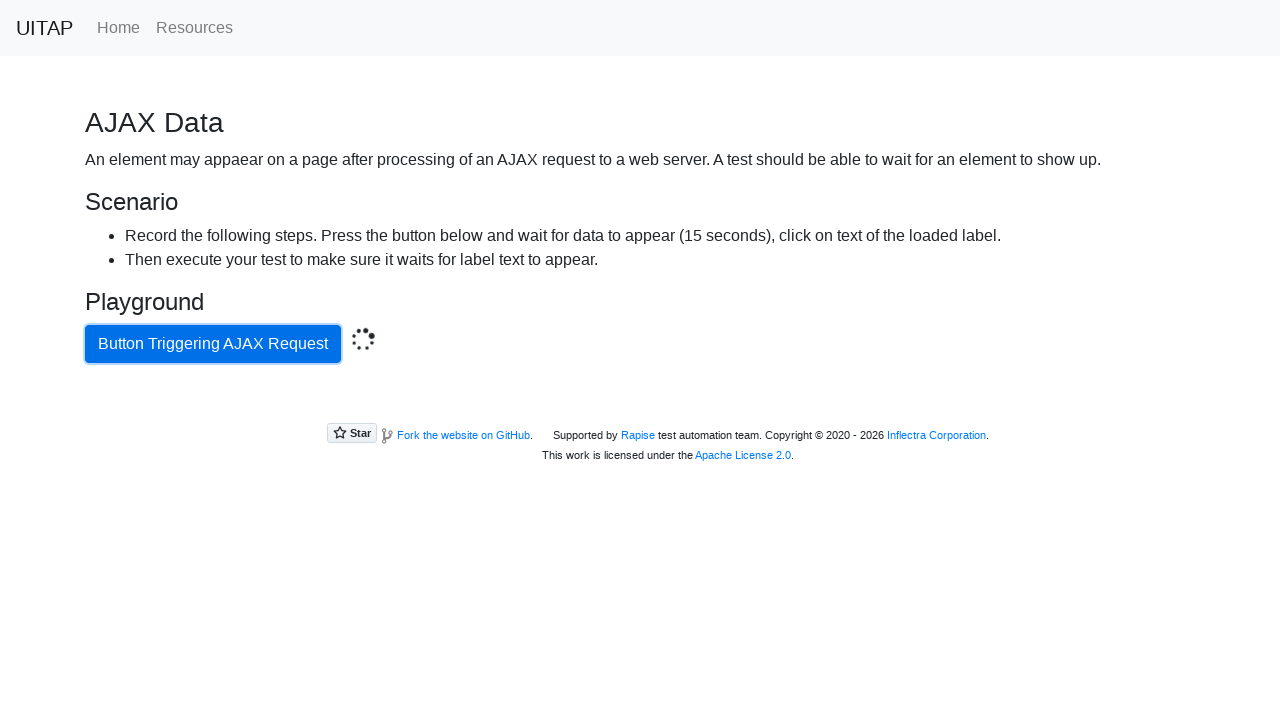

Clicked success button after AJAX request completed at (640, 405) on .bg-success
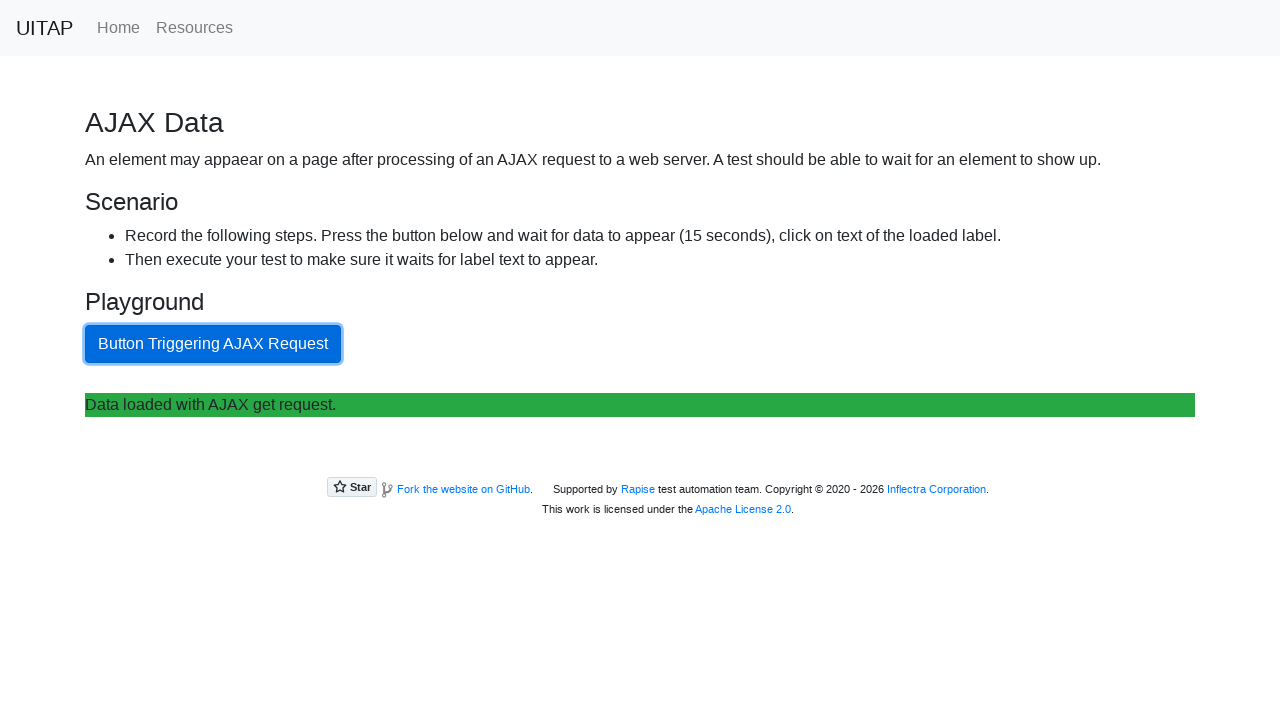

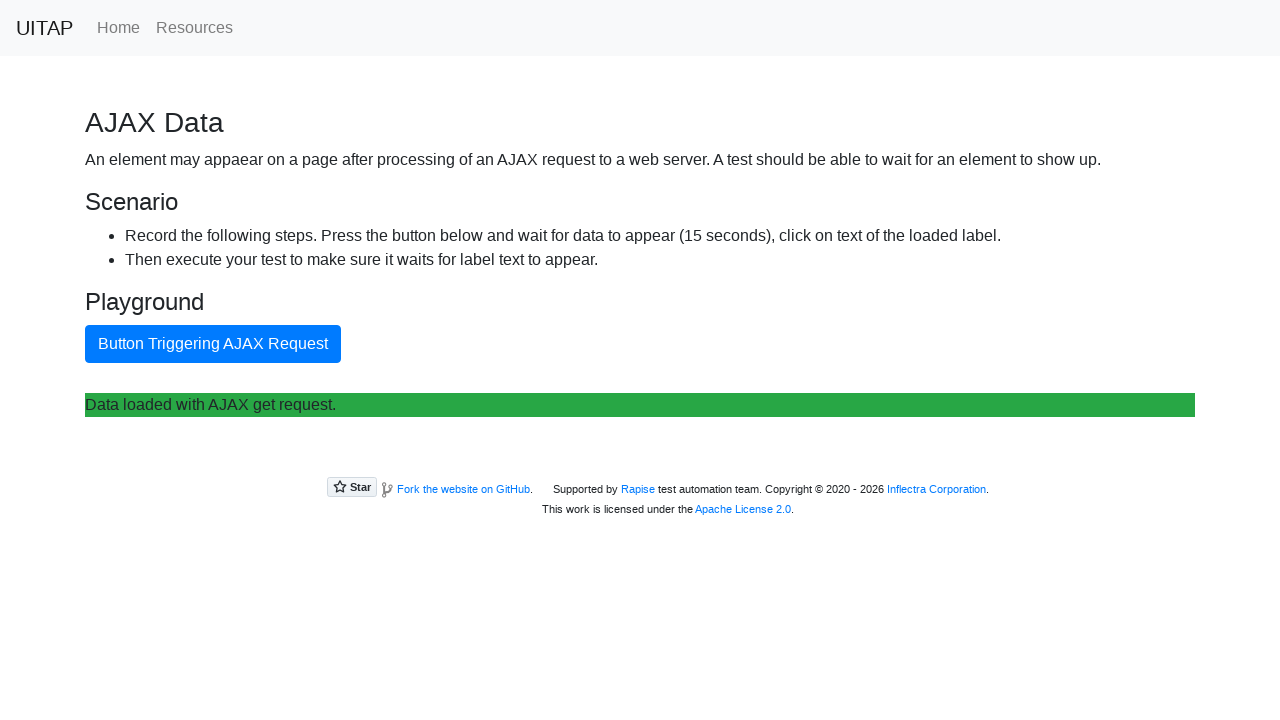